Tests copy-paste functionality by entering text in first textarea, copying it with keyboard shortcuts, and pasting into second textarea

Starting URL: https://text-compare.com/

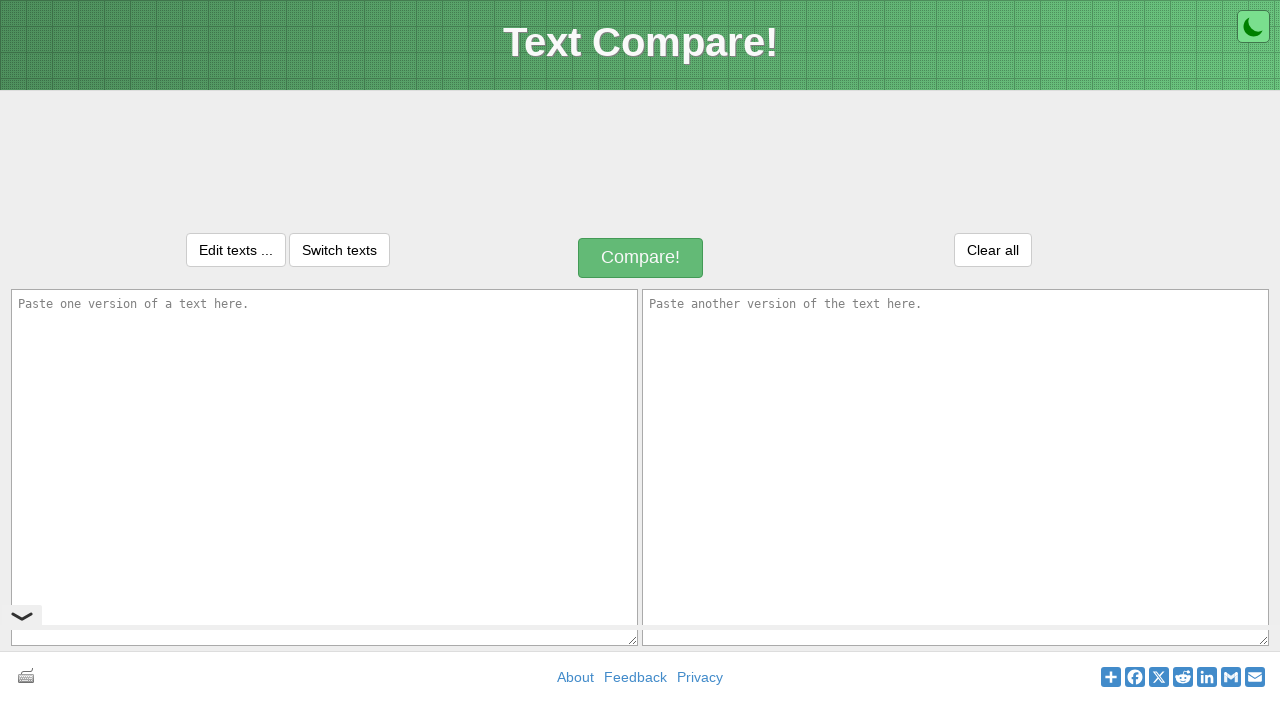

Located first textarea element with id 'inputText1'
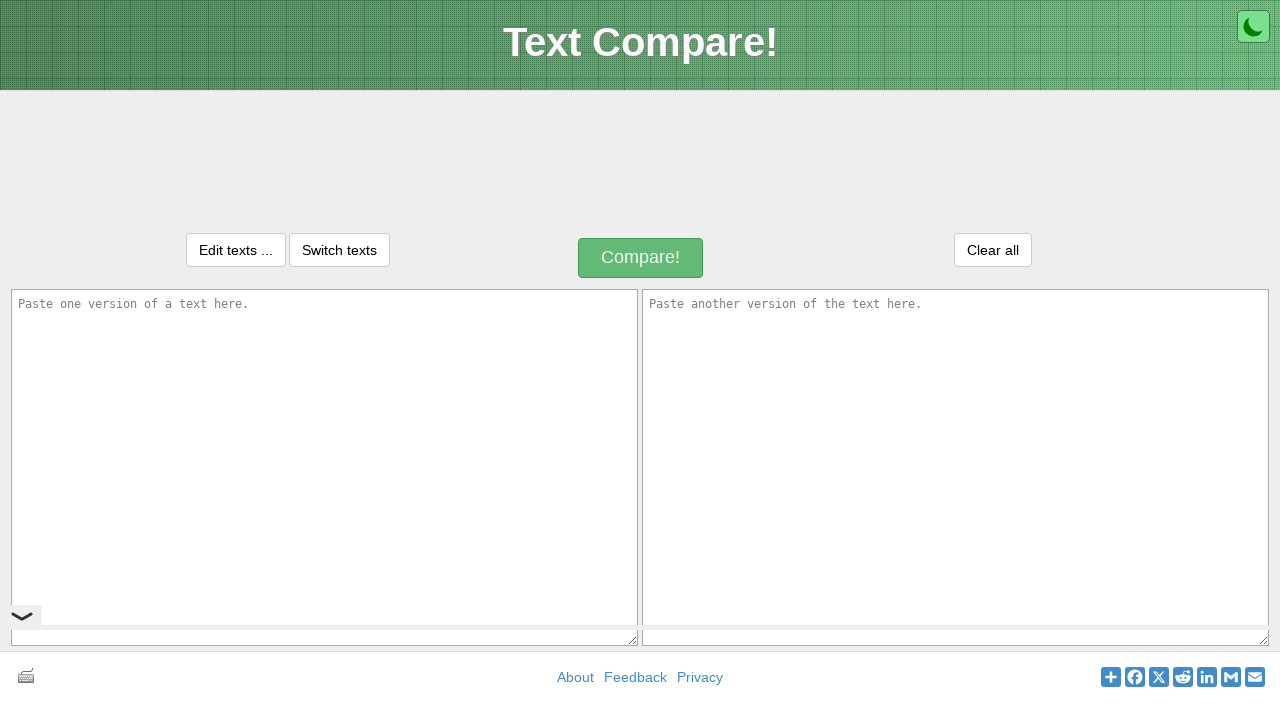

Located second textarea element with id 'inputText2'
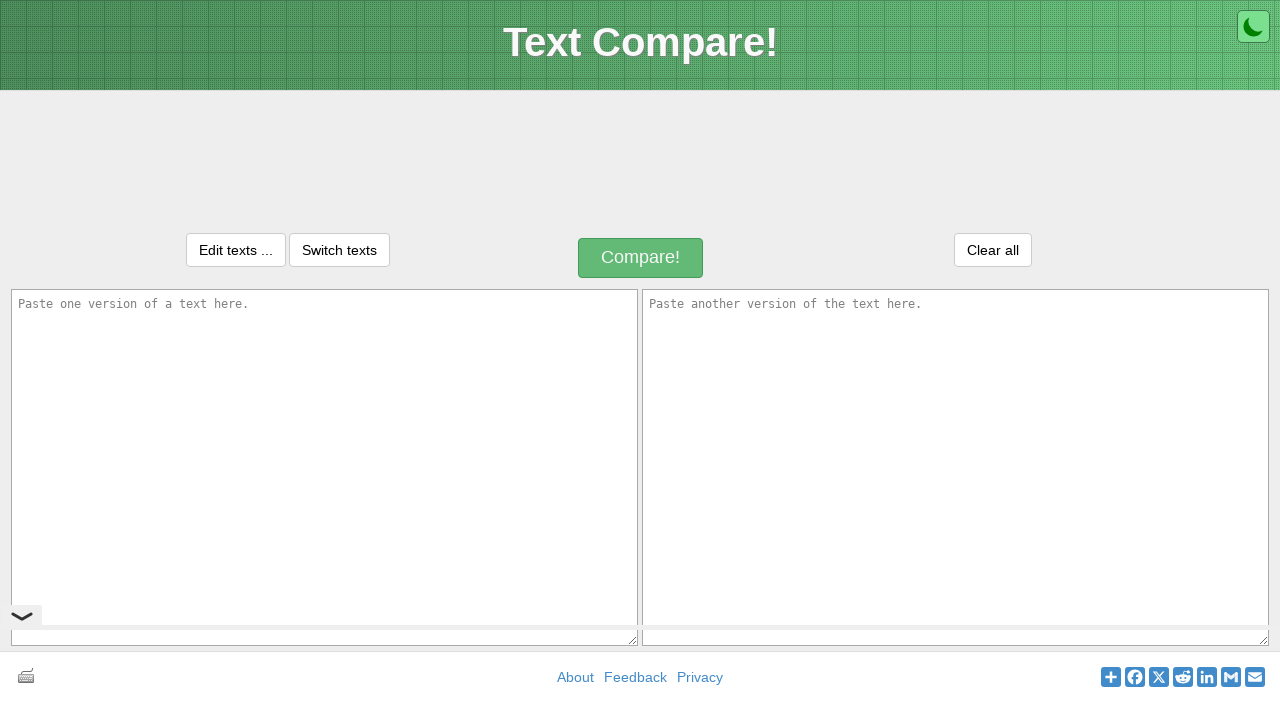

Filled first textarea with text 'life is interesting' on textarea#inputText1
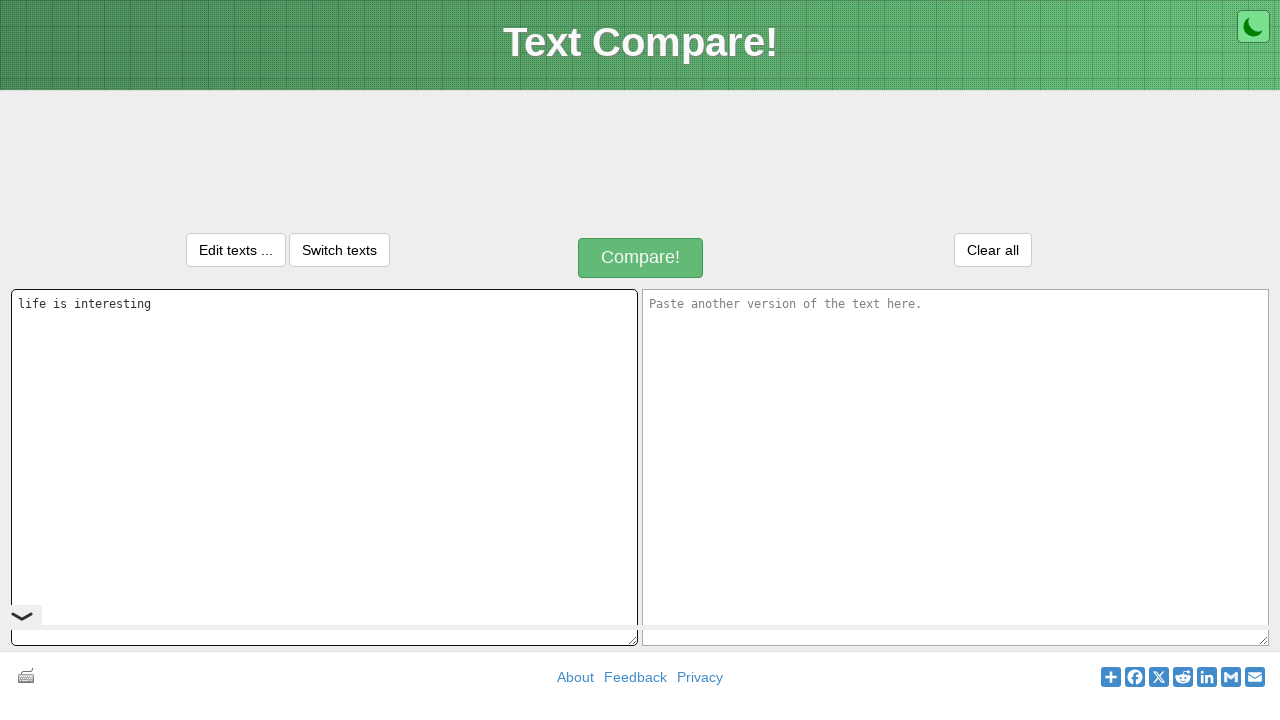

Focused on first textarea on textarea#inputText1
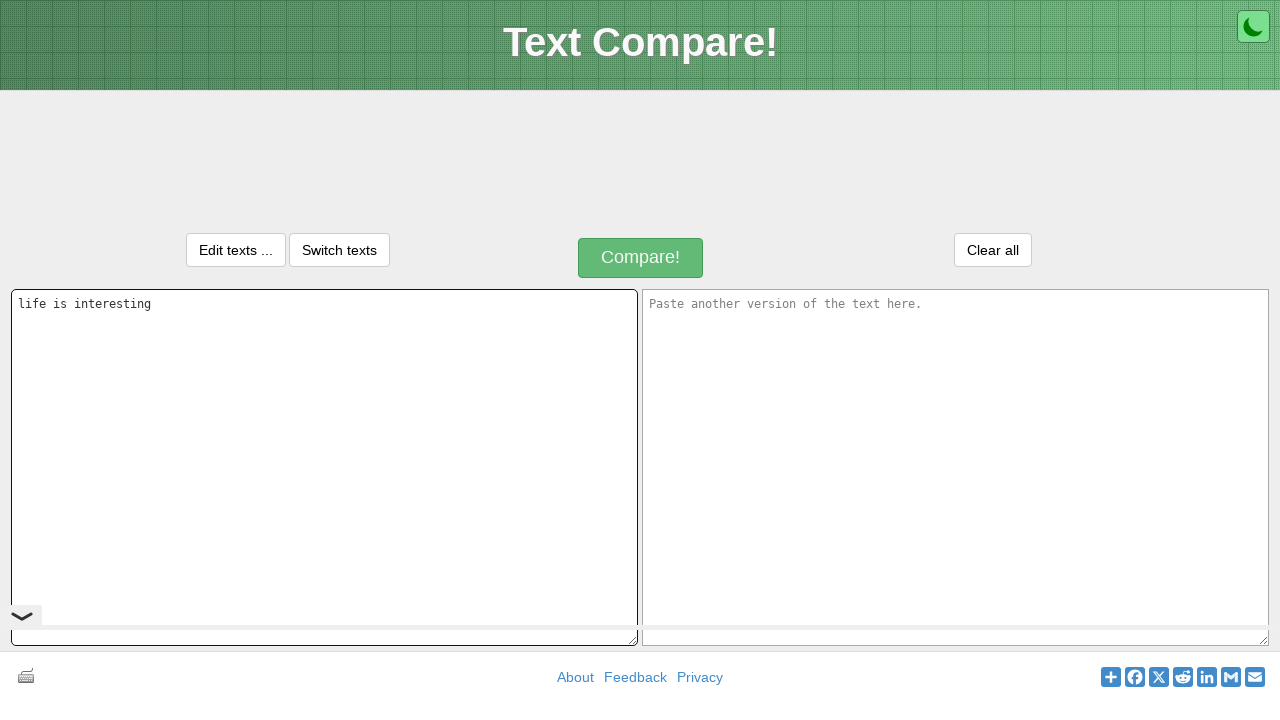

Pressed Control key down
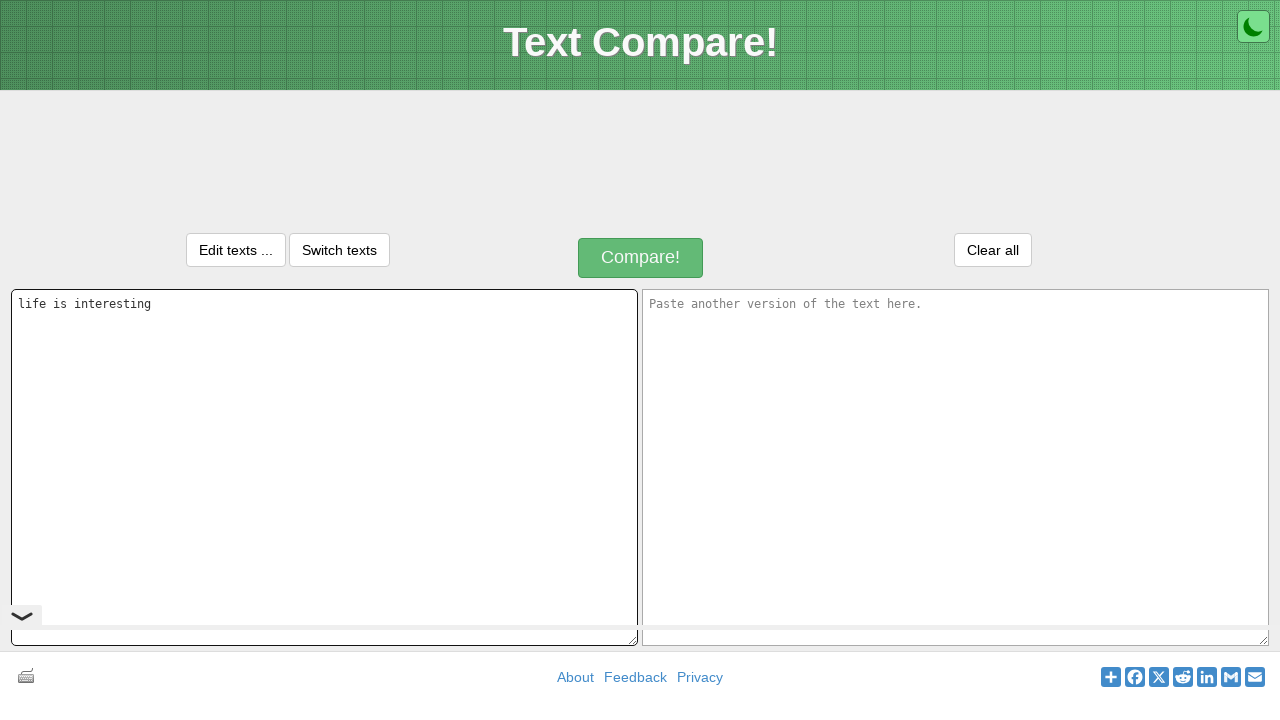

Pressed 'a' key to select all text
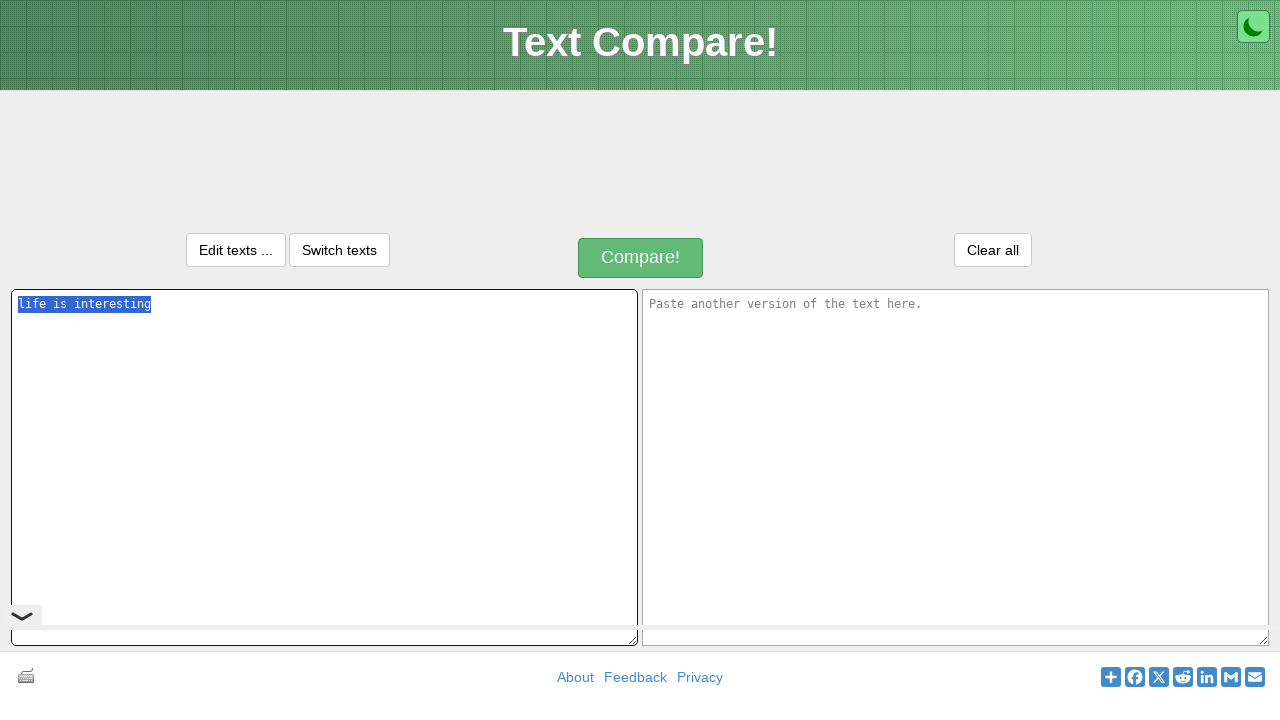

Released Control key
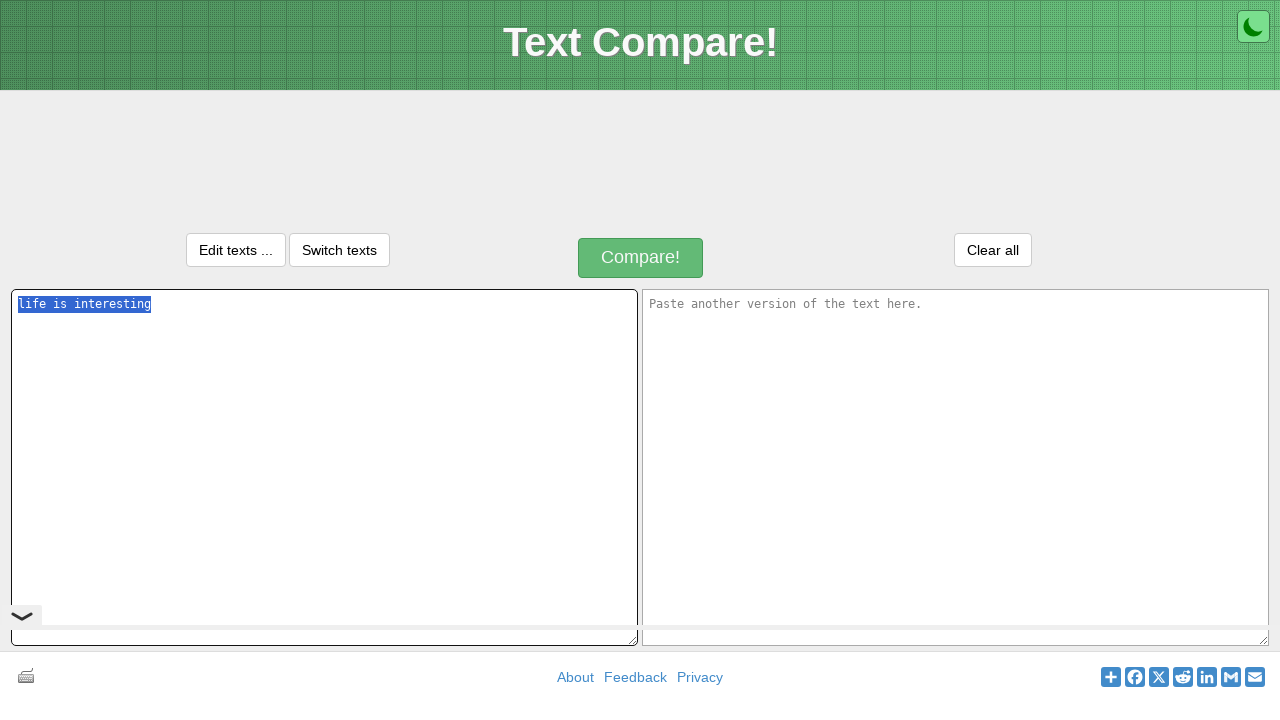

Pressed Control key down for copy operation
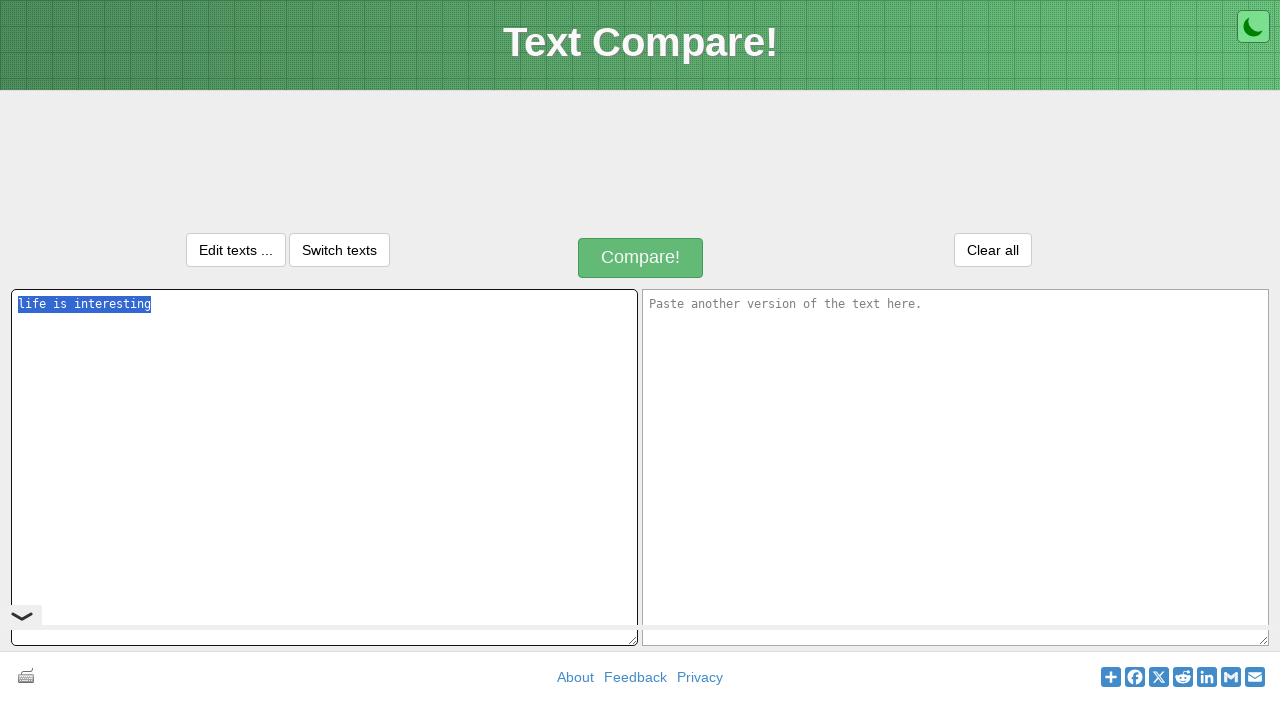

Pressed 'c' key to copy selected text
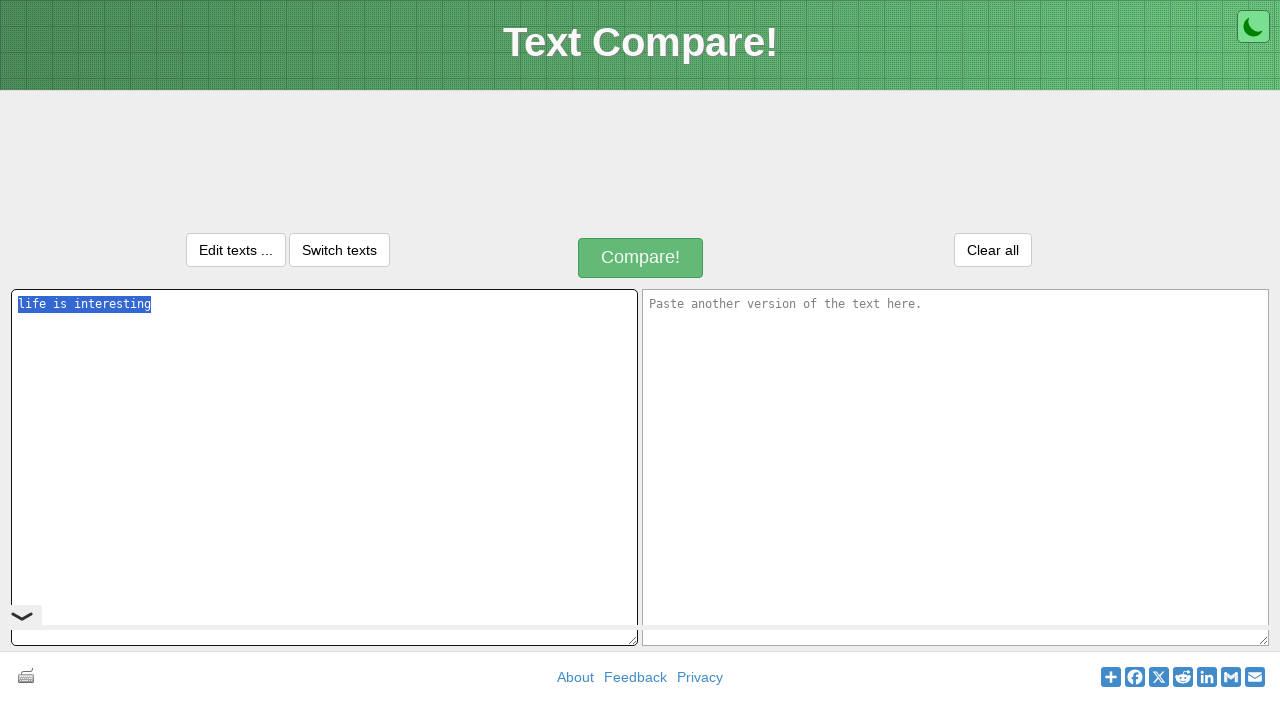

Released Control key after copy
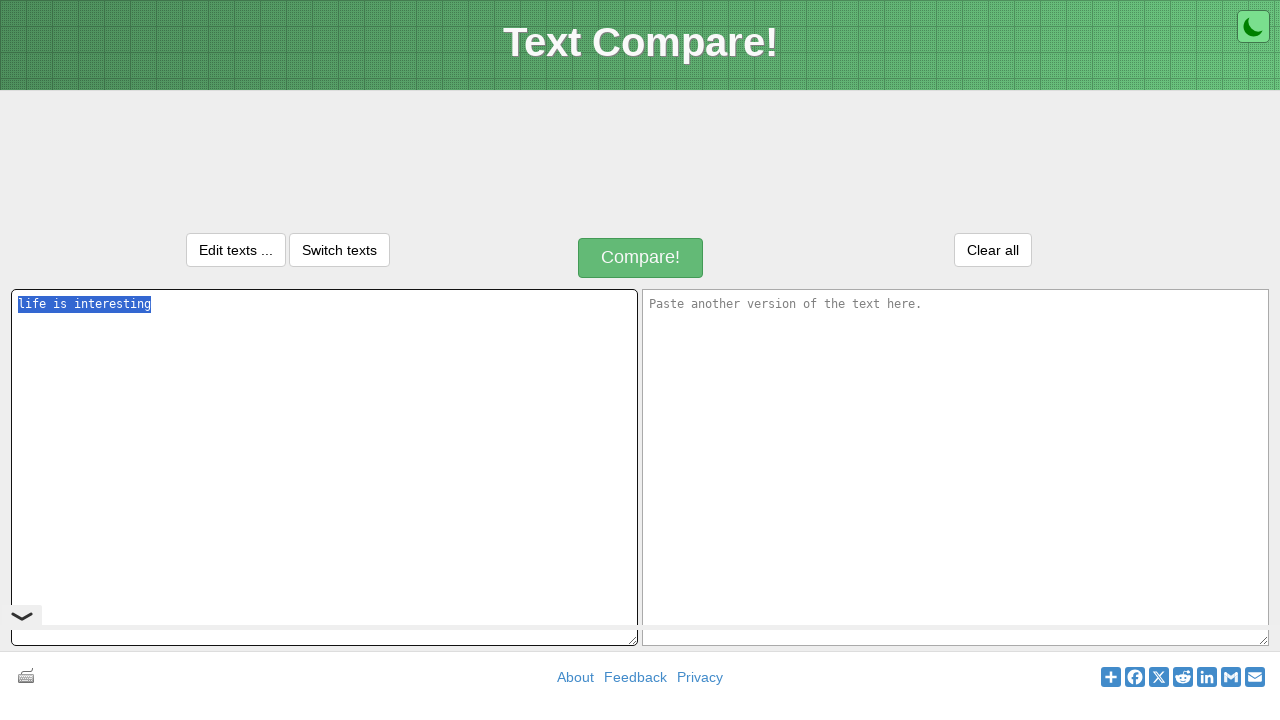

Pressed Tab key to move focus to second textarea
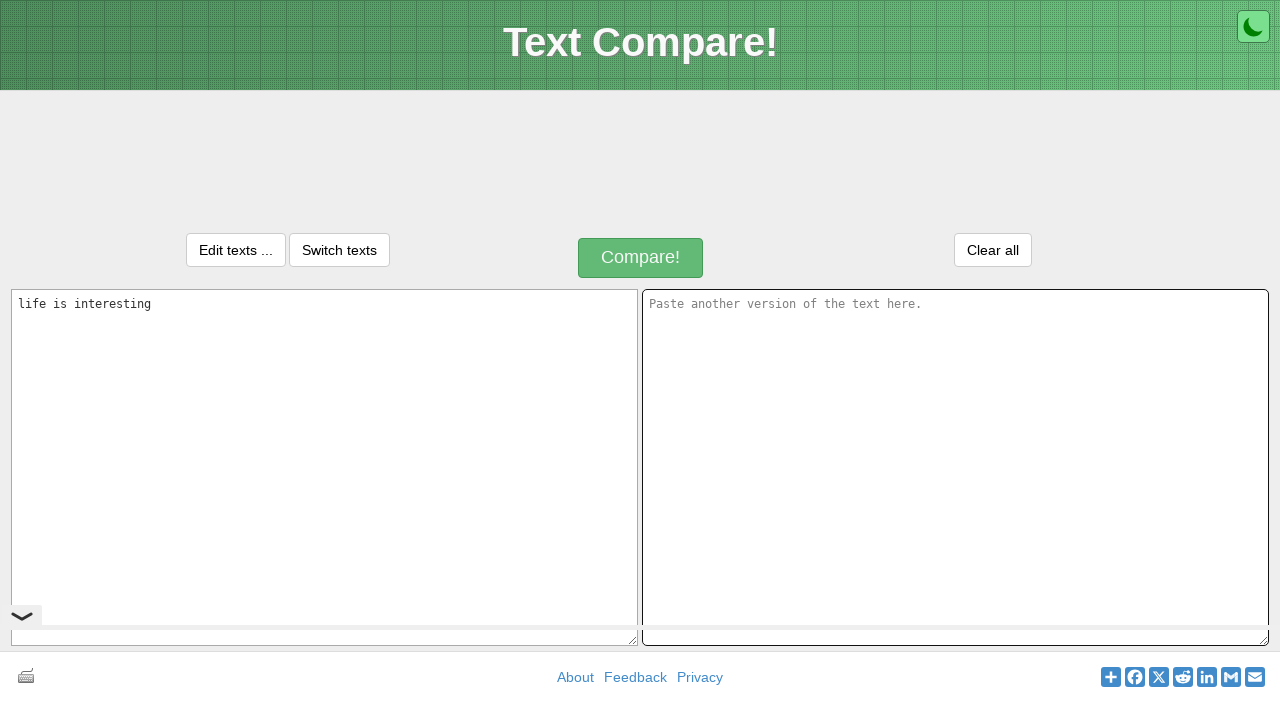

Pressed Control key down for paste operation
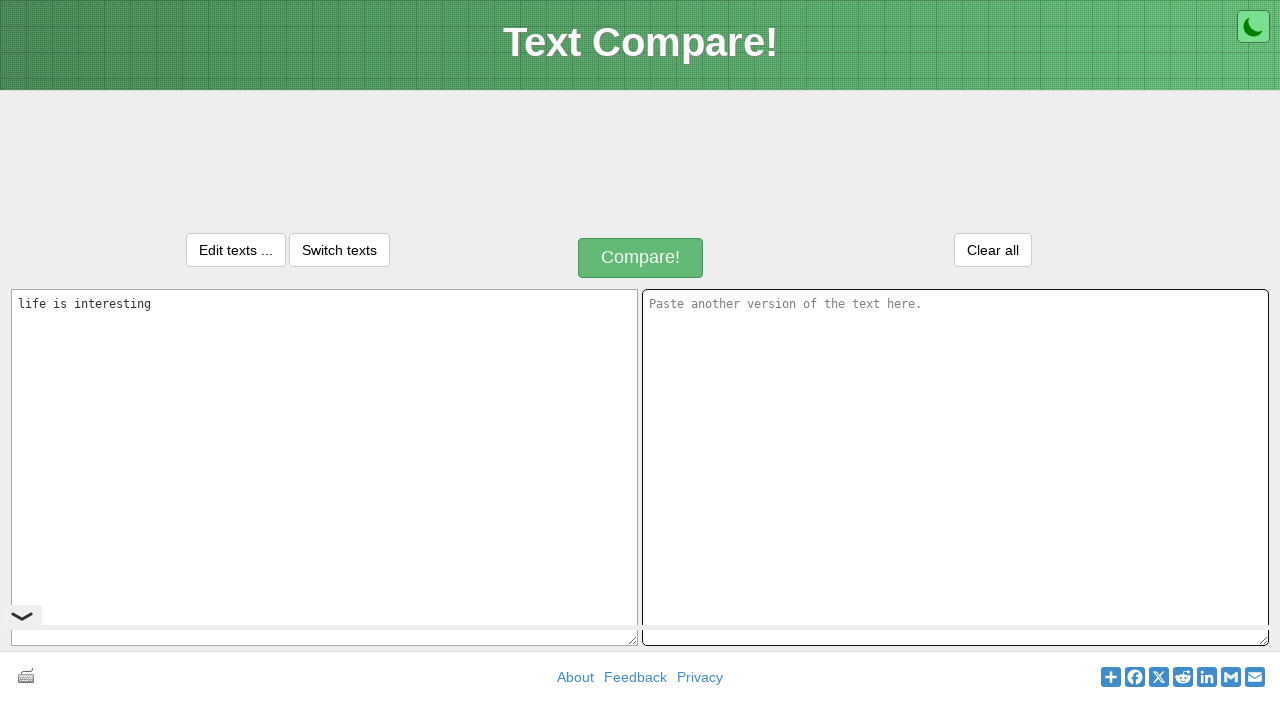

Pressed 'v' key to paste text into second textarea
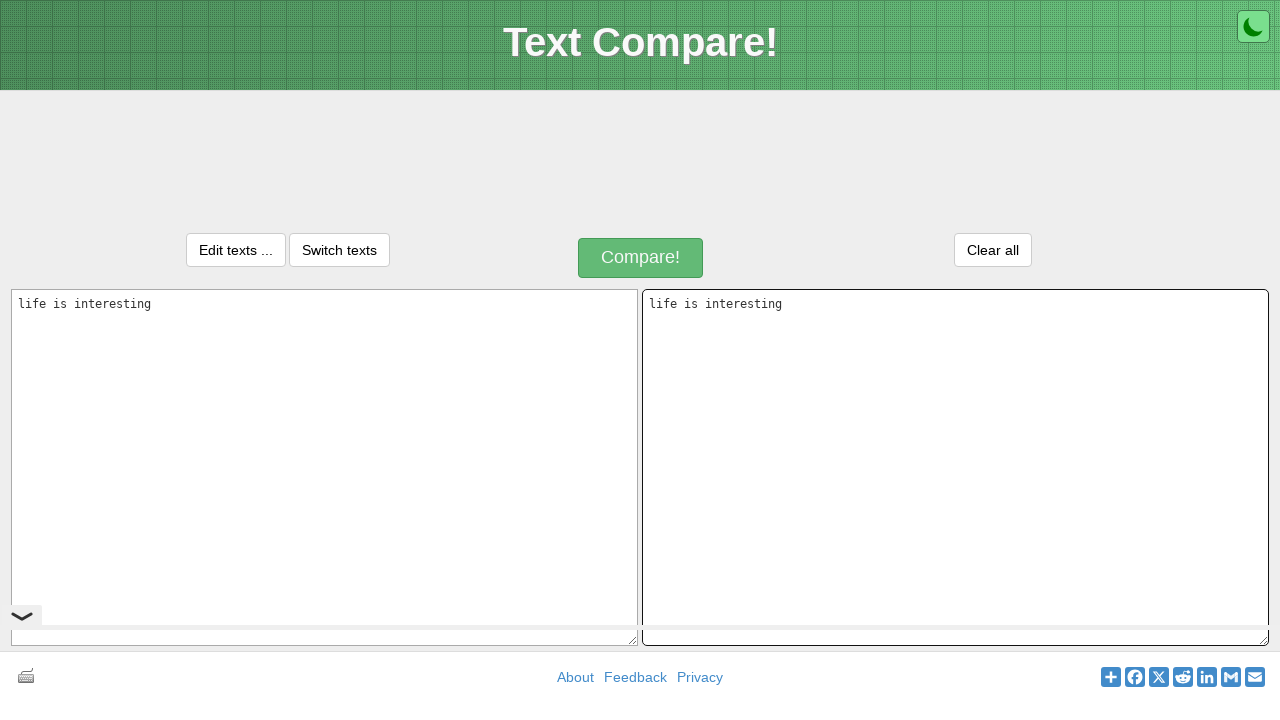

Released Control key after paste
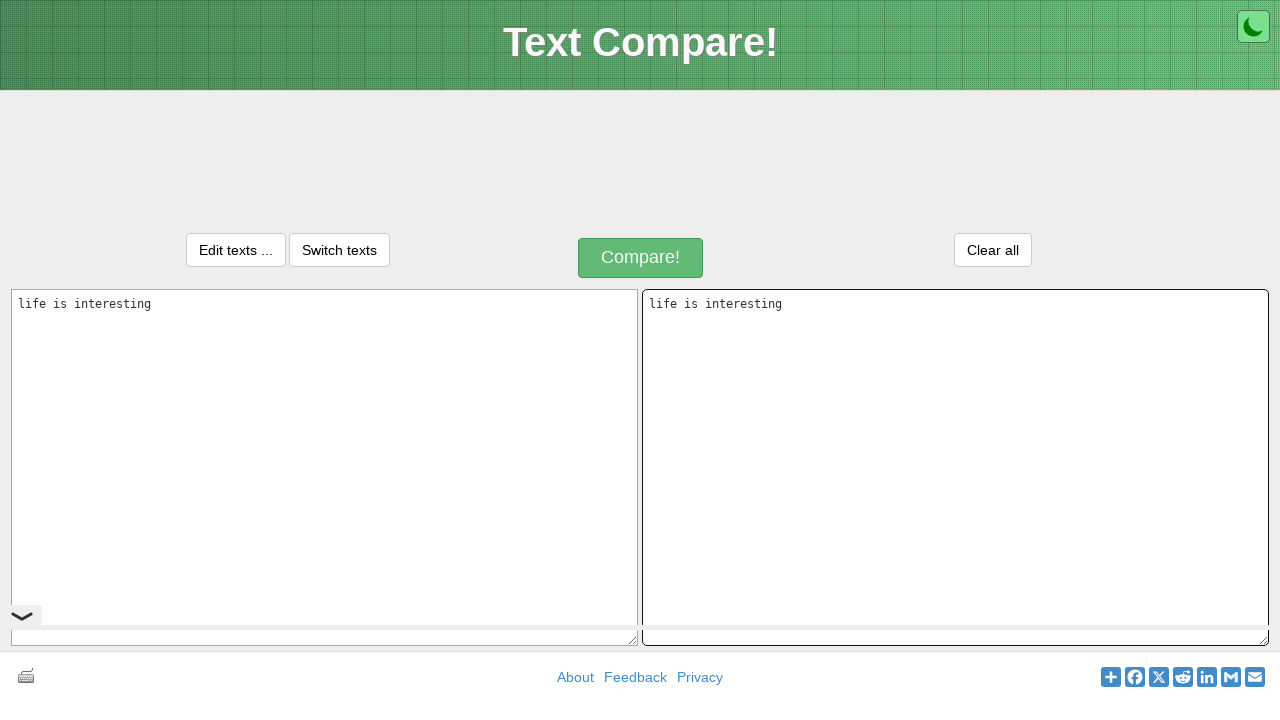

Retrieved text value from first textarea
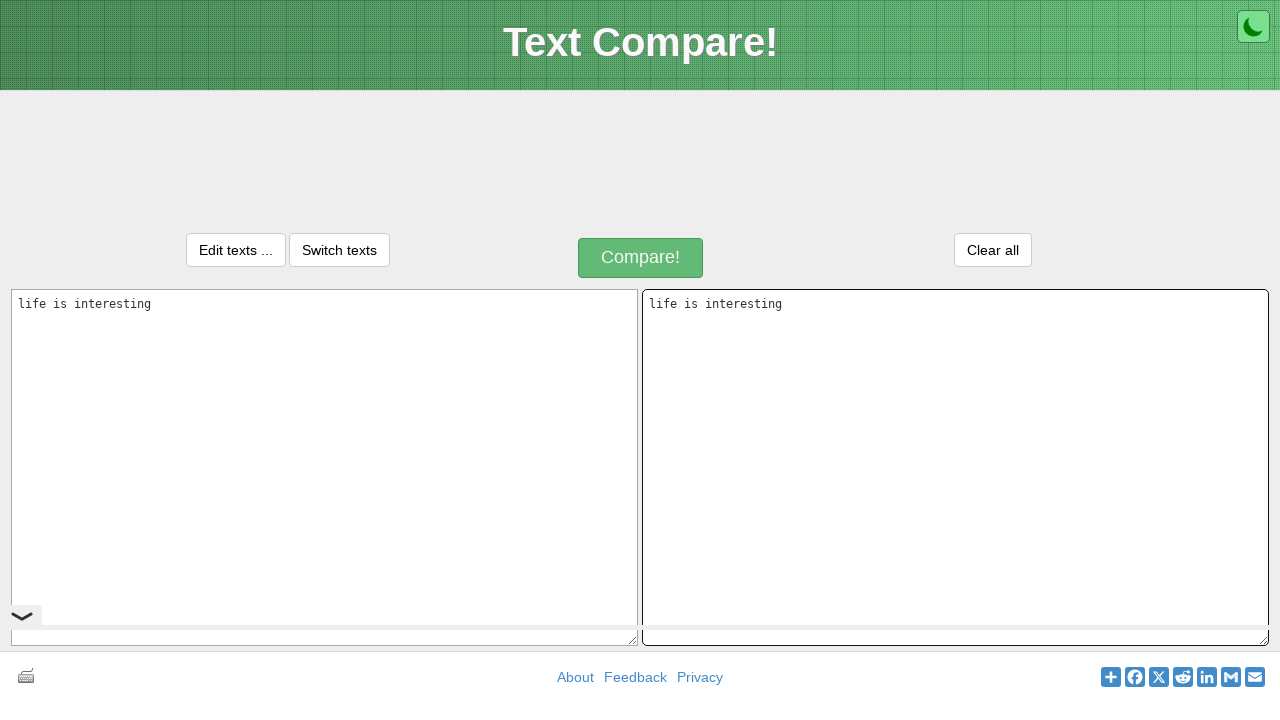

Retrieved text value from second textarea
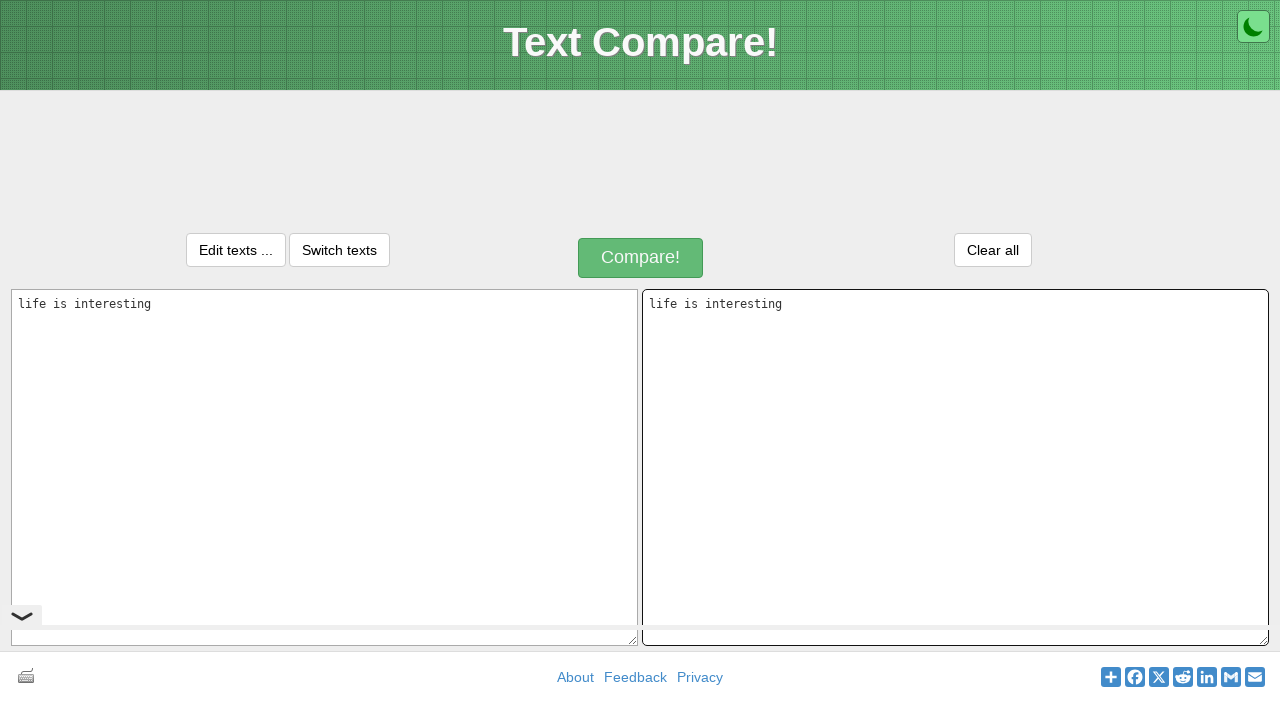

Assertion passed: text successfully copied from first textarea to second textarea
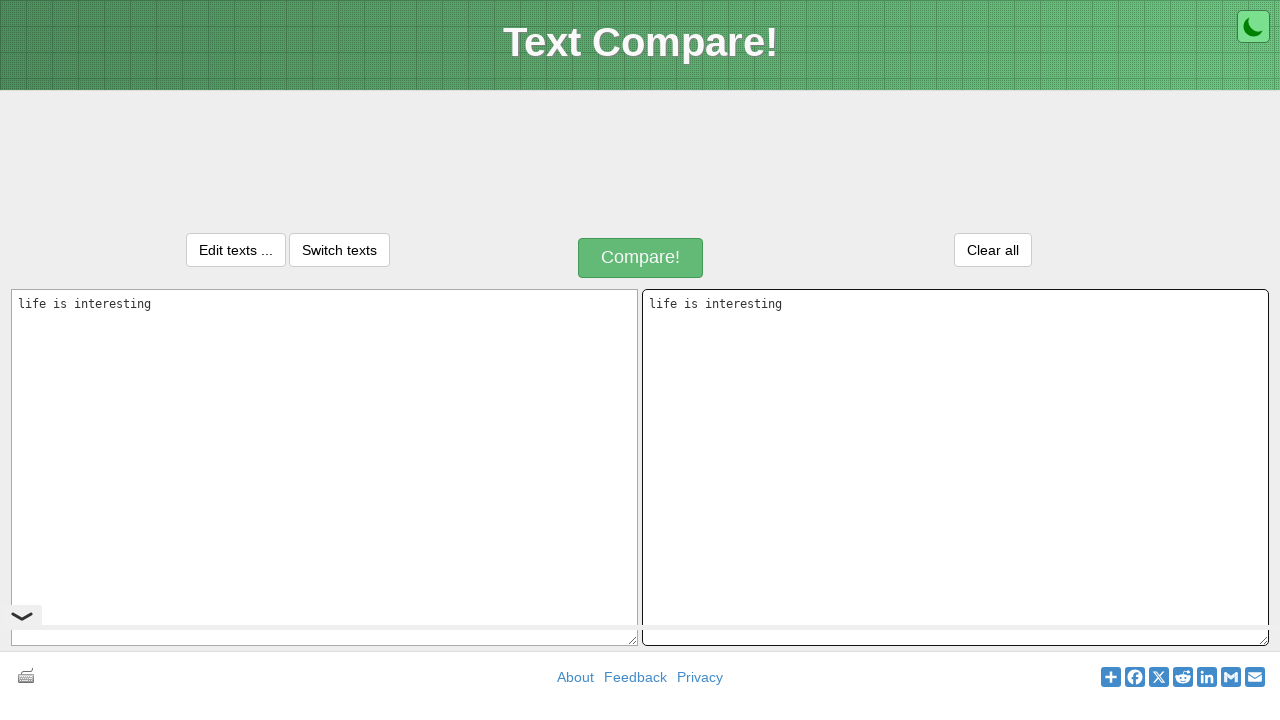

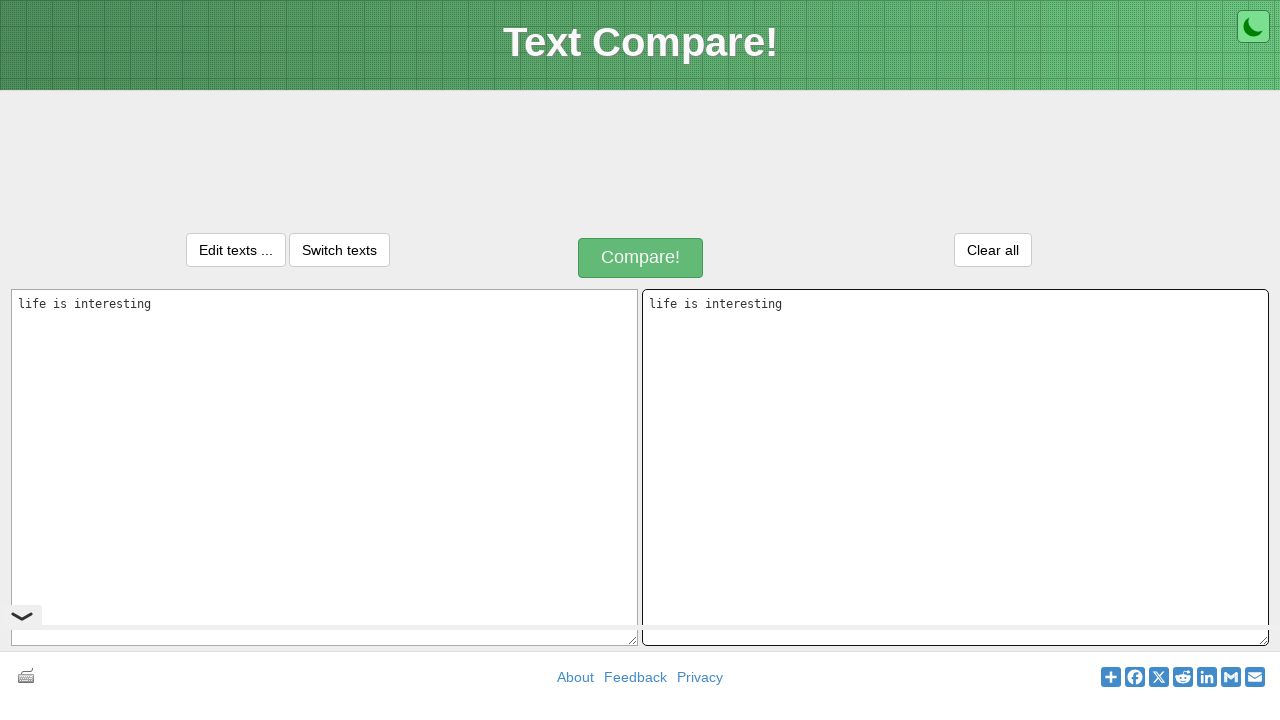